Tests drag and drop functionality on a price range slider by moving the slider handle horizontally

Starting URL: http://talkerscode.com/webtricks/demo/demo_price-range-slider-using-jquery-css-and-php.php

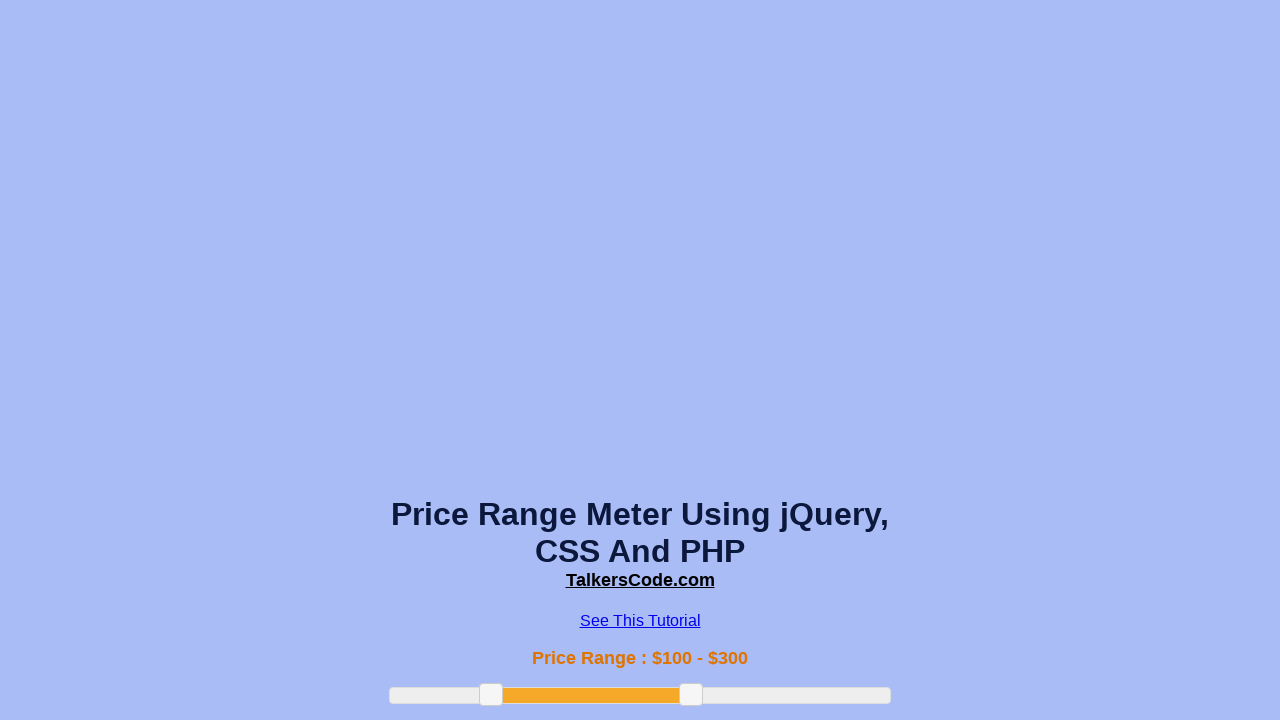

Located the price range slider handle element
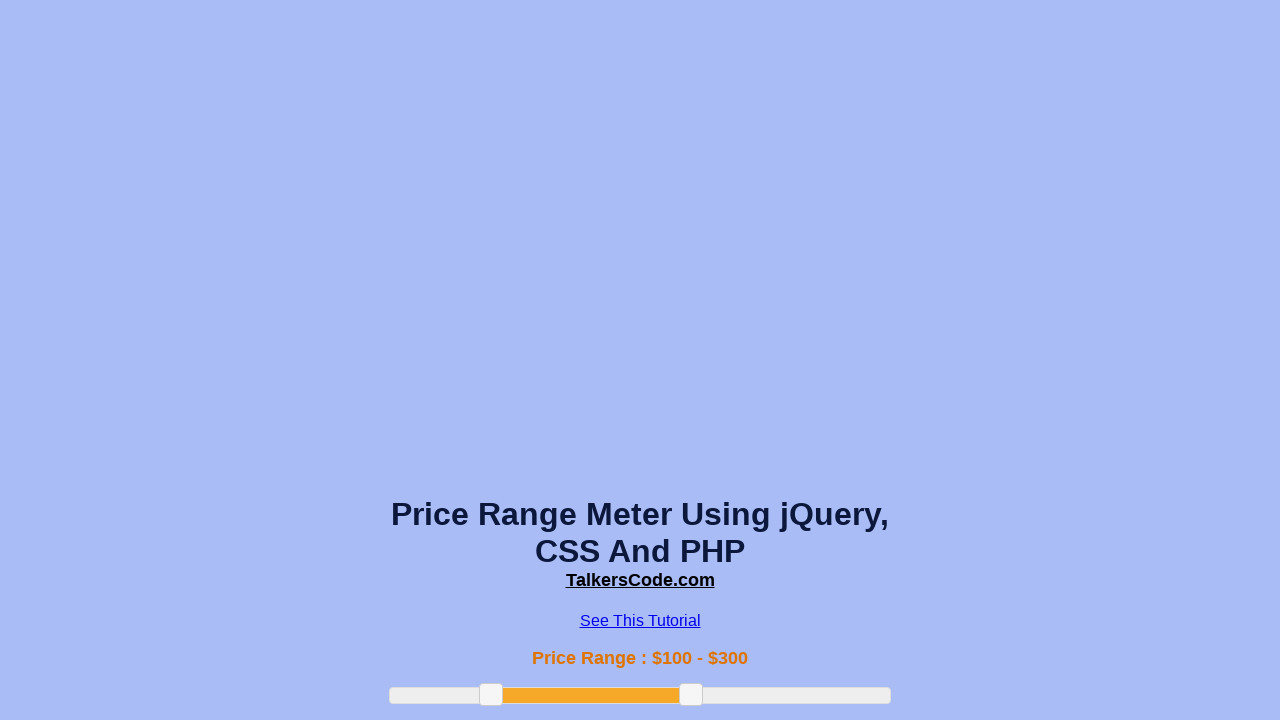

Dragged the slider handle 150 pixels to the left at (530, 684)
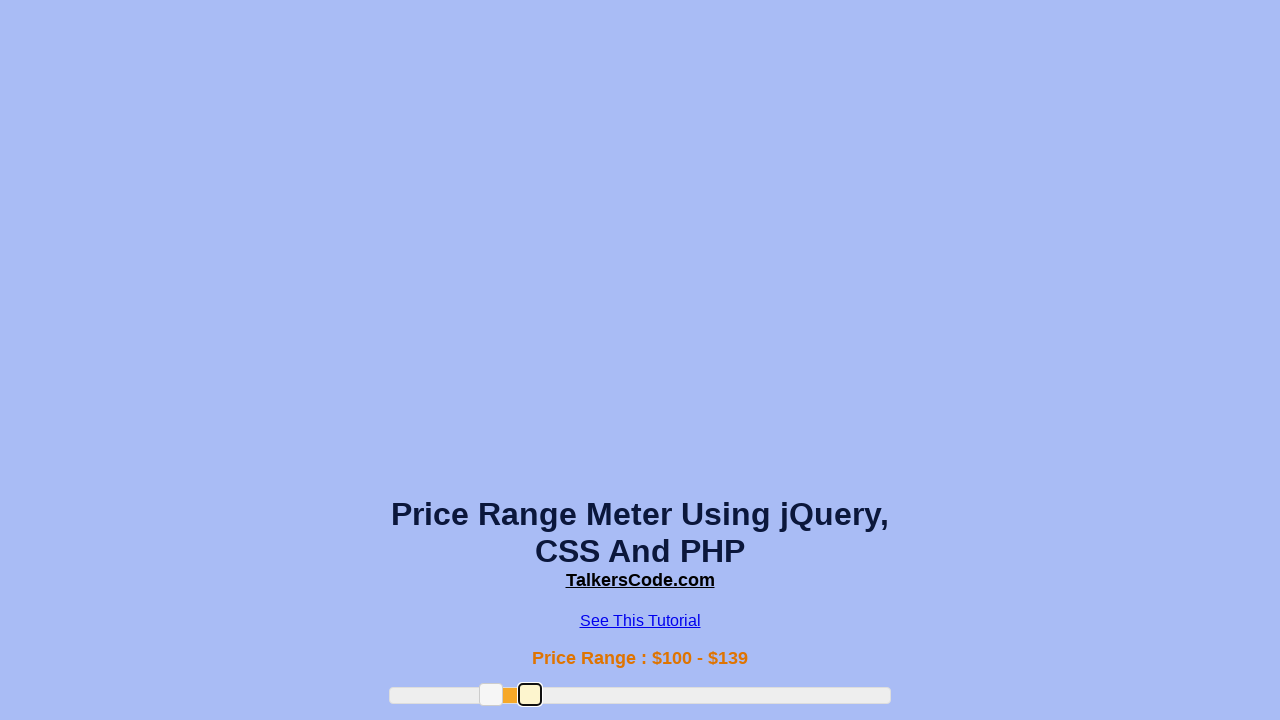

Waited 2 seconds for the slider animation to complete
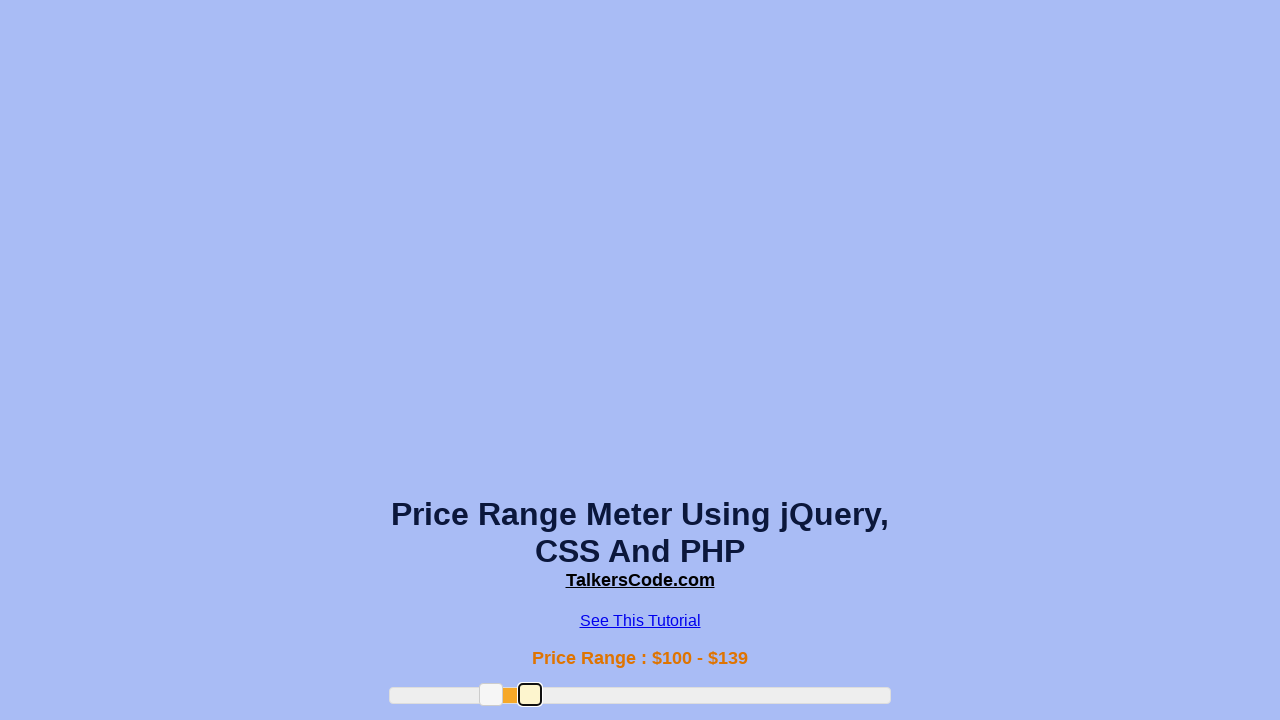

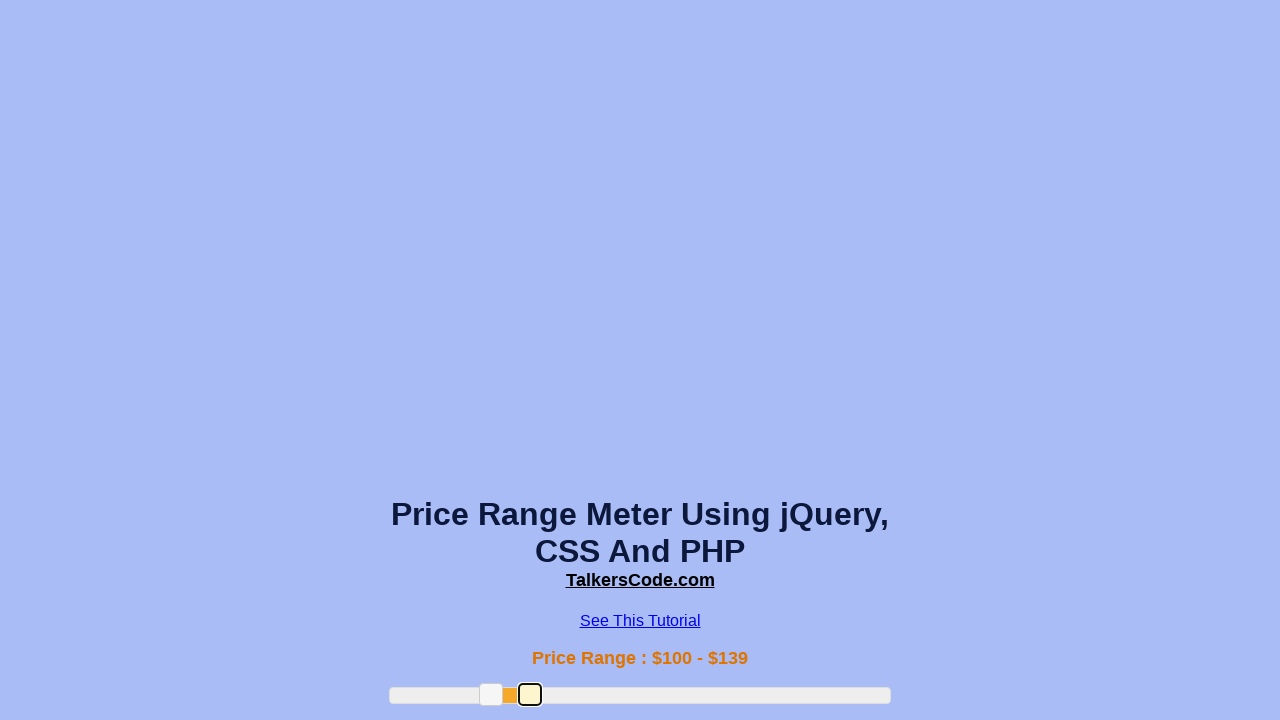